Tests the text box form on demoqa.com by locating and filling an input field with a name value

Starting URL: https://demoqa.com/text-box

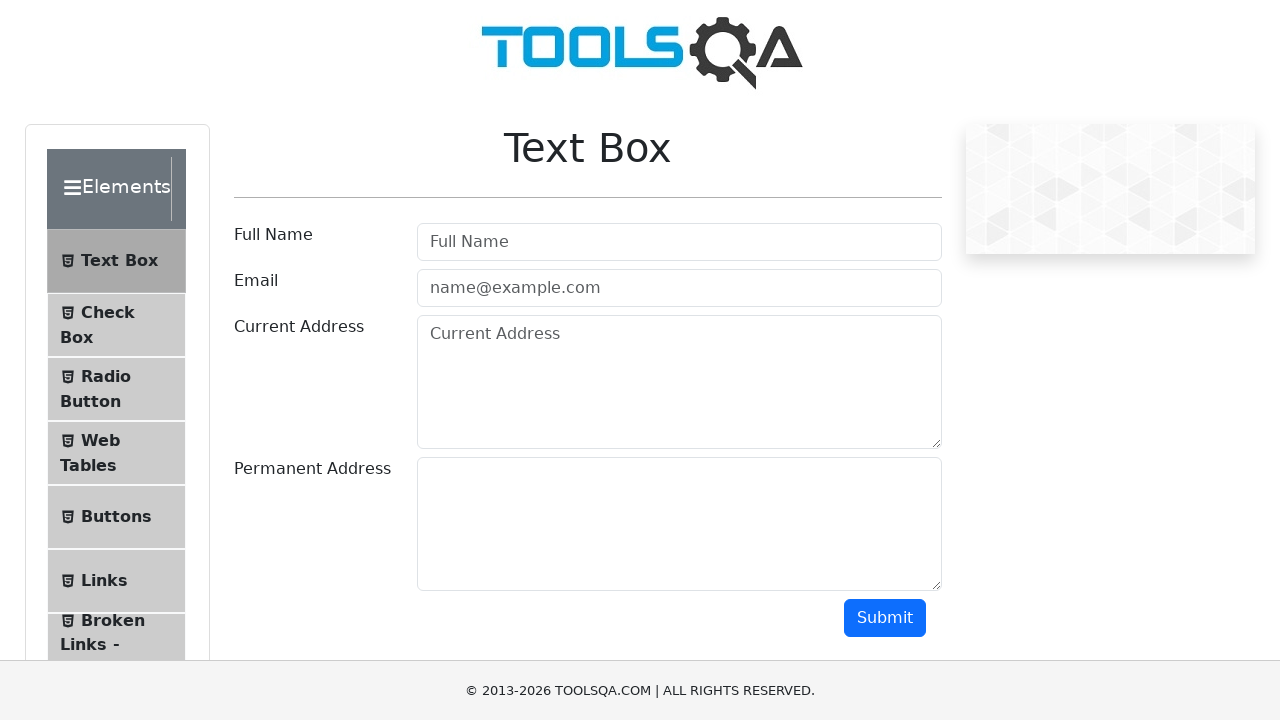

Waited for input field to load on the page
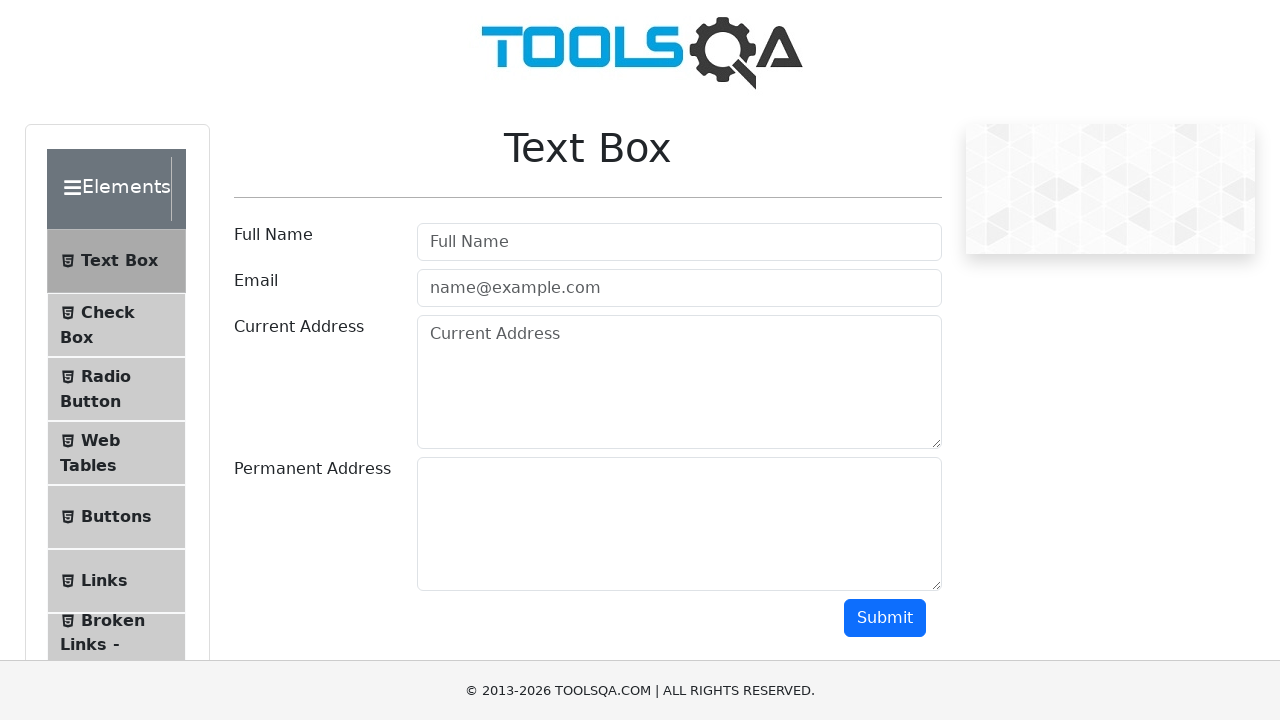

Filled userName field with 'Manju Sharma' on #userName
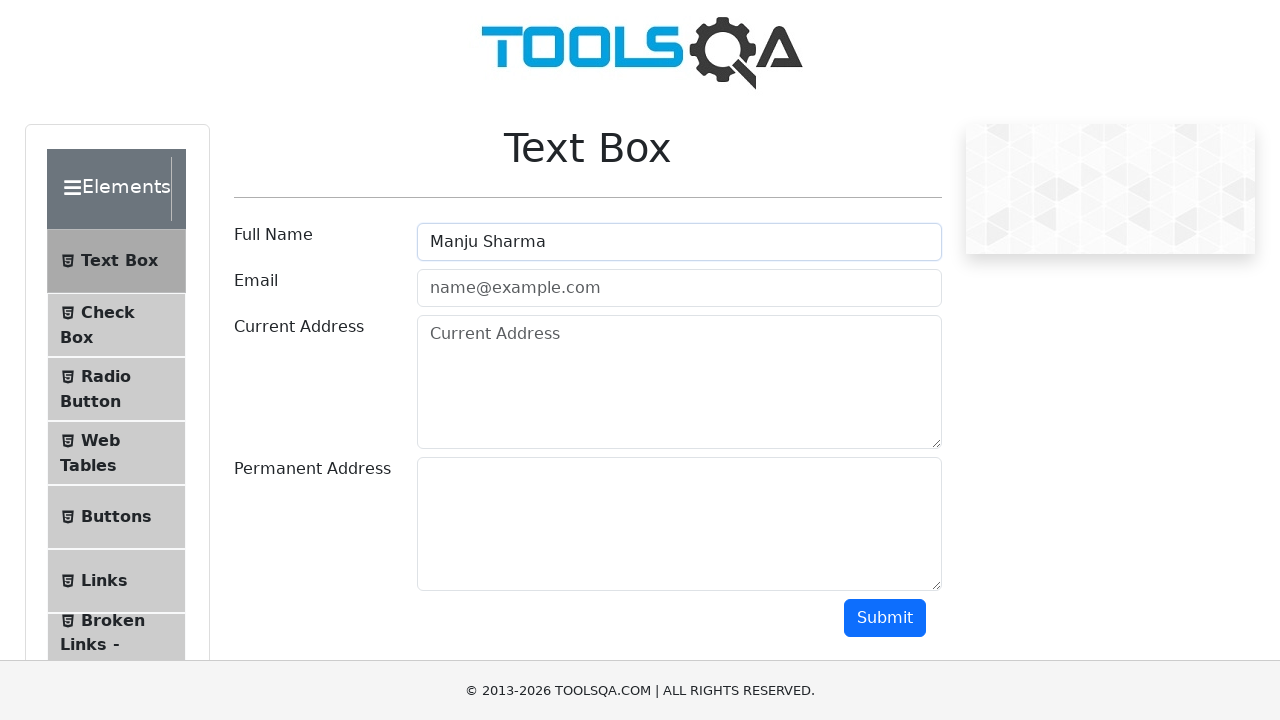

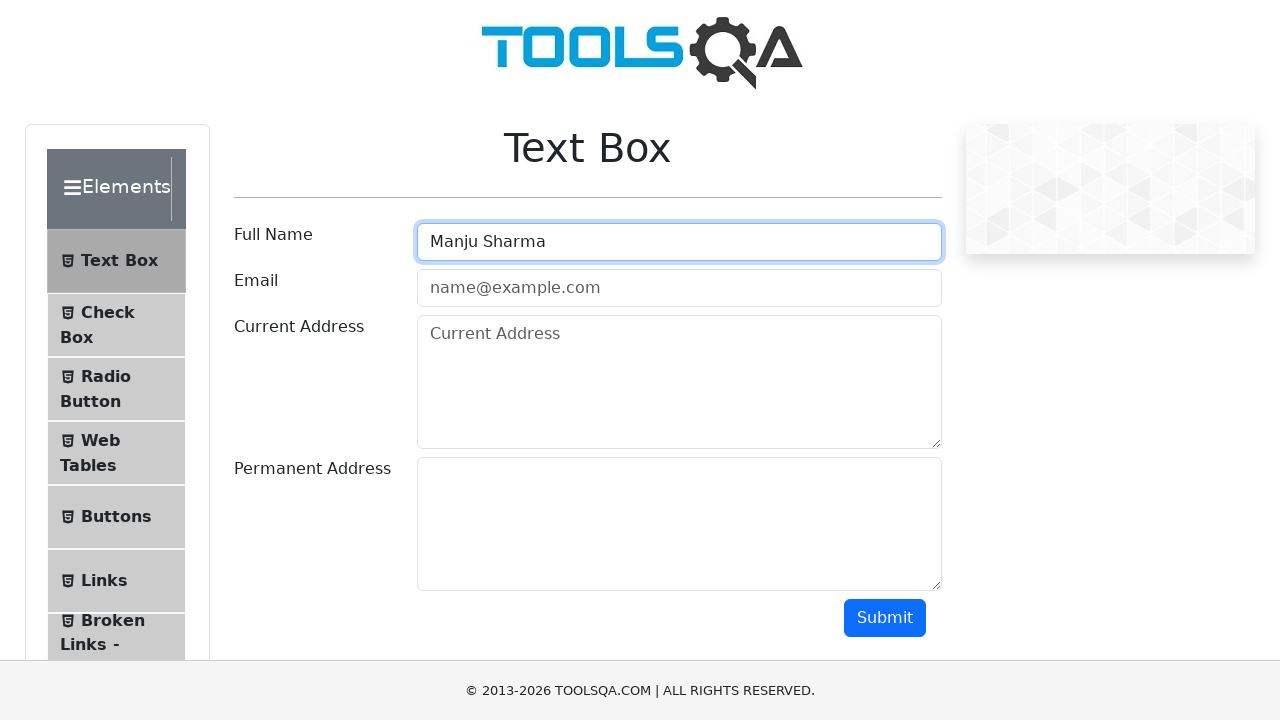